Tests iframe handling by switching to an iframe, clicking a button inside it, then switching back to the main page and clicking a navigation link

Starting URL: https://www.w3schools.com/js/tryit.asp?filename=tryjs_myfirst

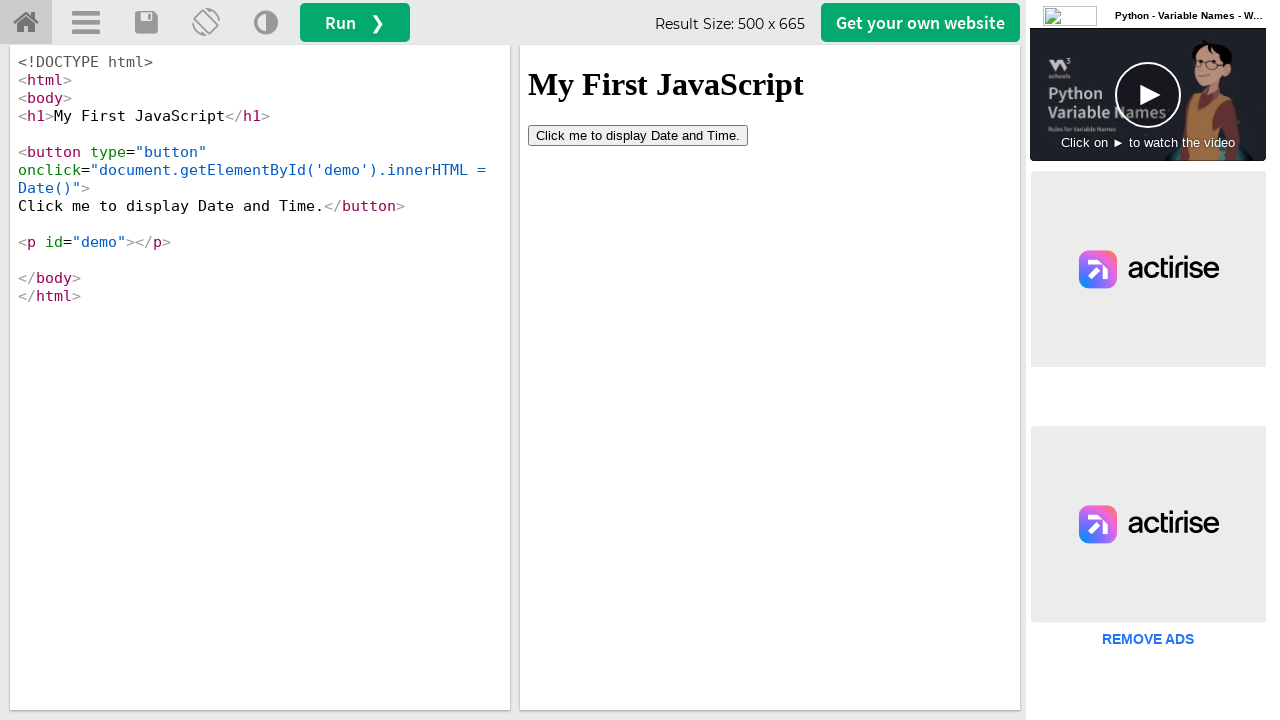

Located iframe with selector #iframeResult
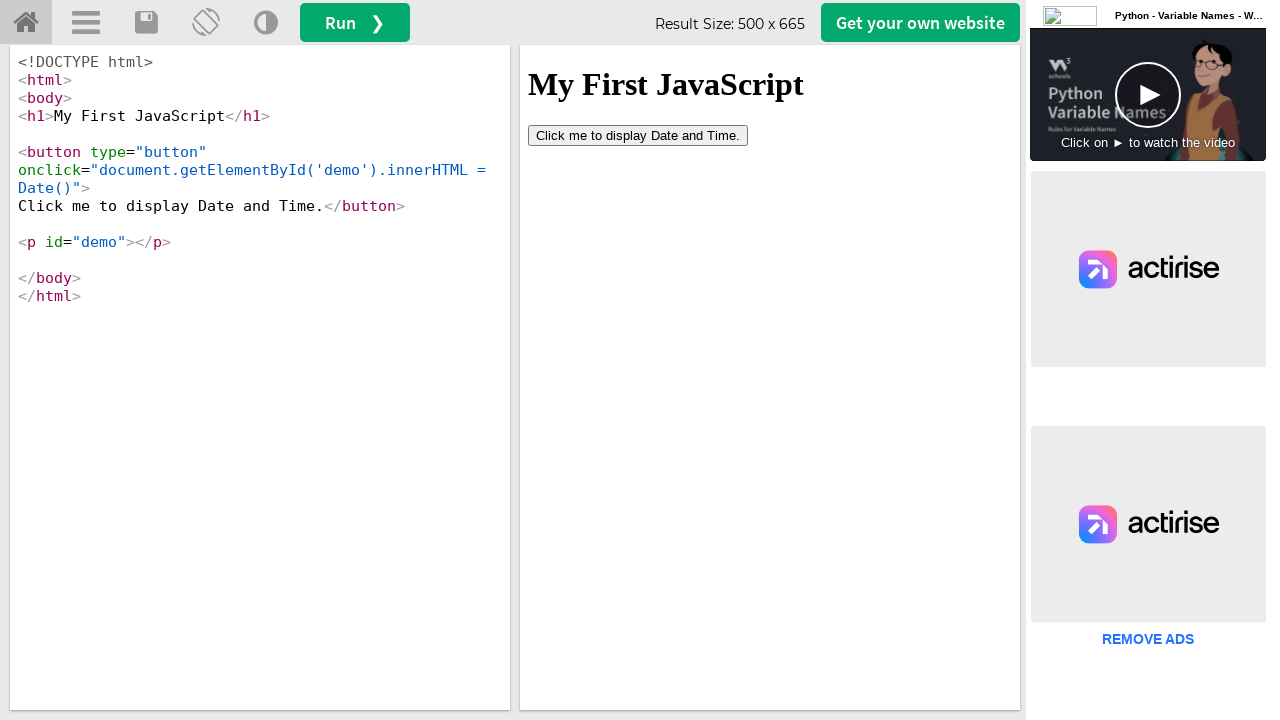

Clicked button inside iframe at (638, 135) on #iframeResult >> internal:control=enter-frame >> button[type='button']
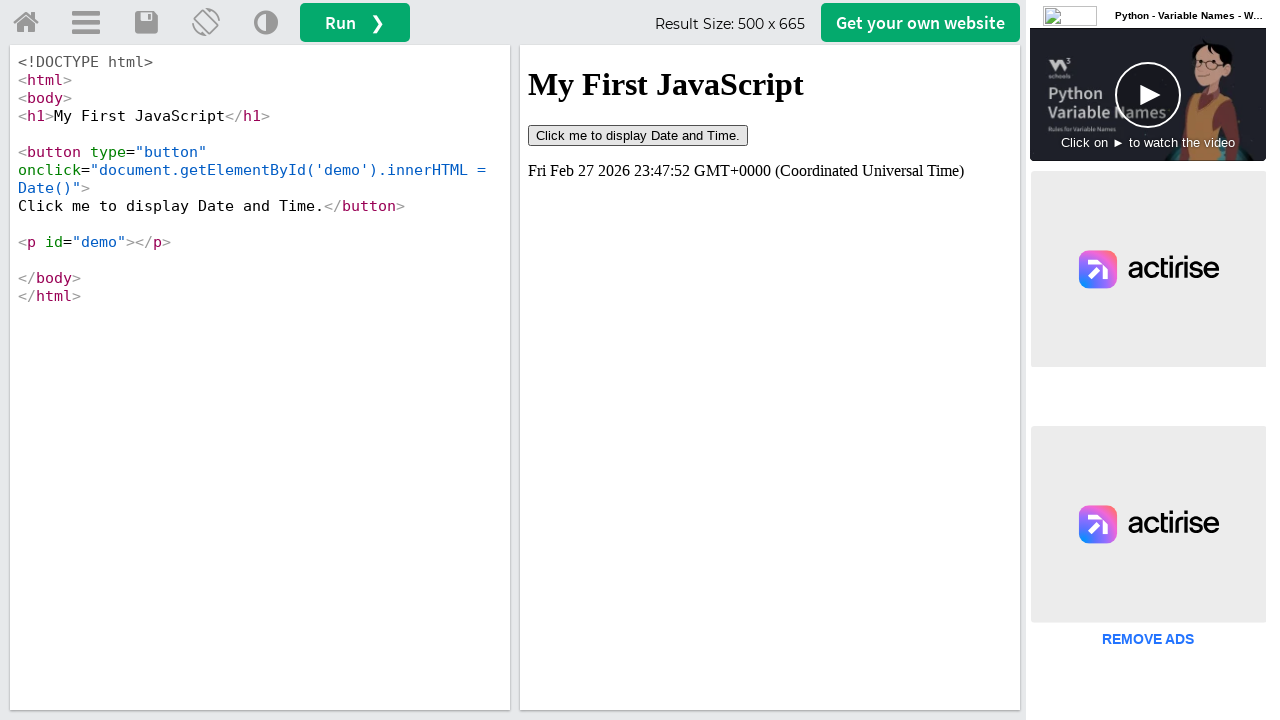

Waited 1000ms for action to complete
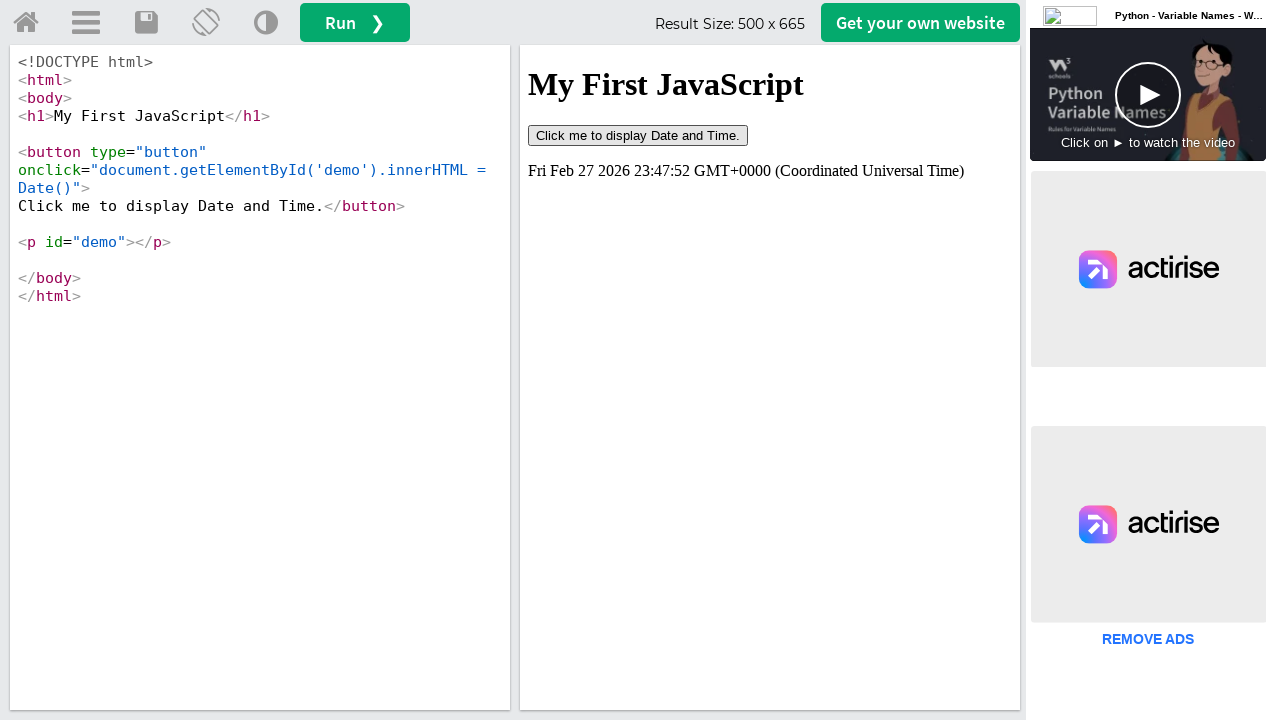

Clicked 'Try it Yourself' home link on main page at (26, 23) on a#tryhome
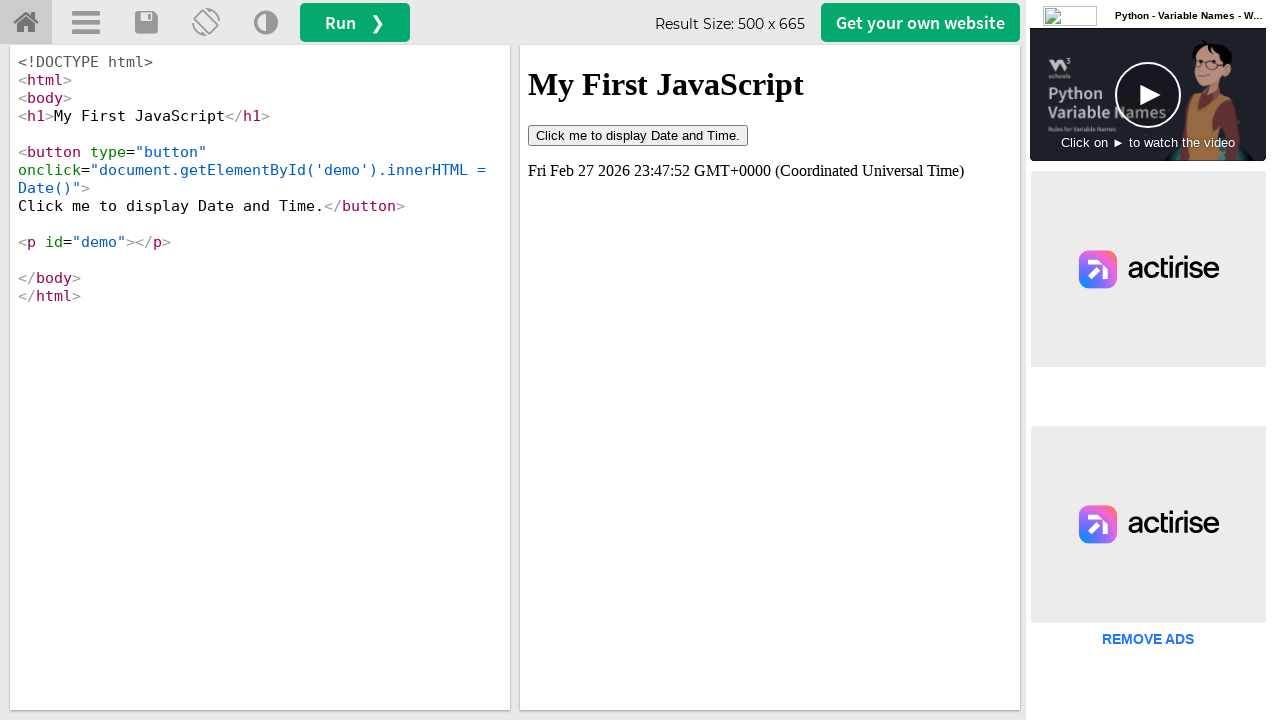

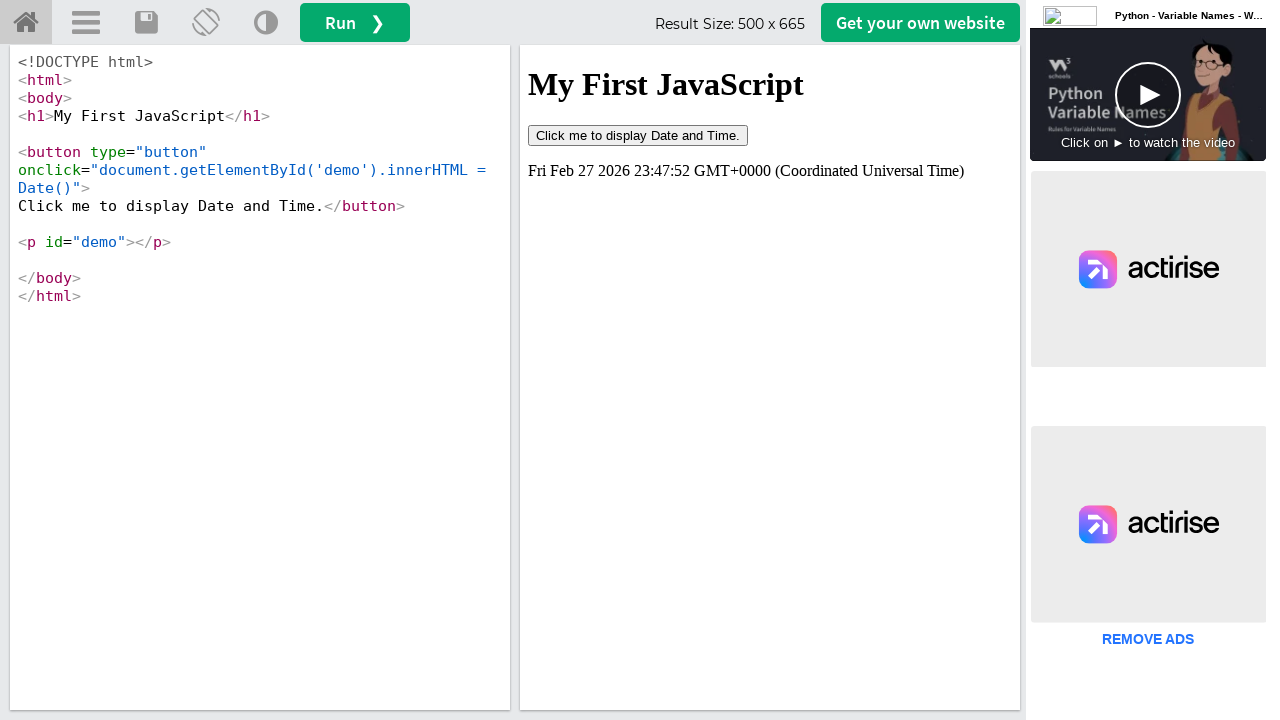